Tests a signup form by filling in first name, last name, and email fields, then clicking the submit button.

Starting URL: https://secure-retreat-92358.herokuapp.com/

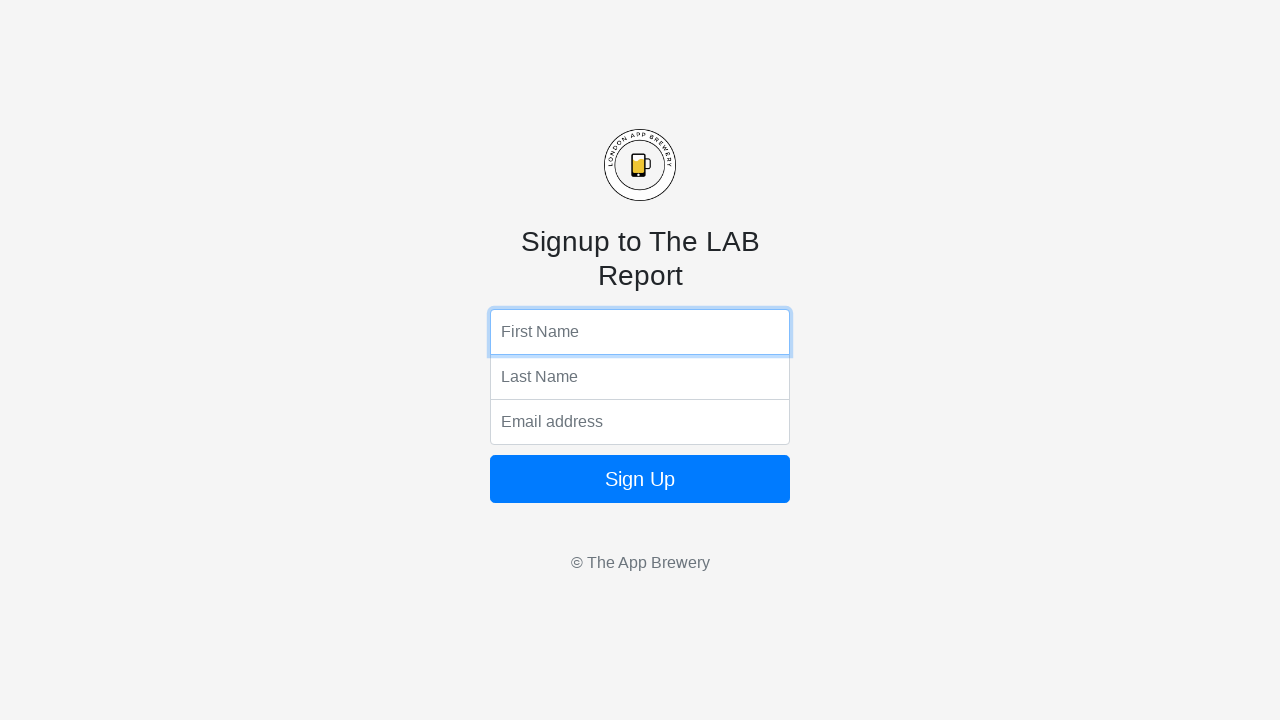

Filled first name field with 'Marcus' on input[name='fName']
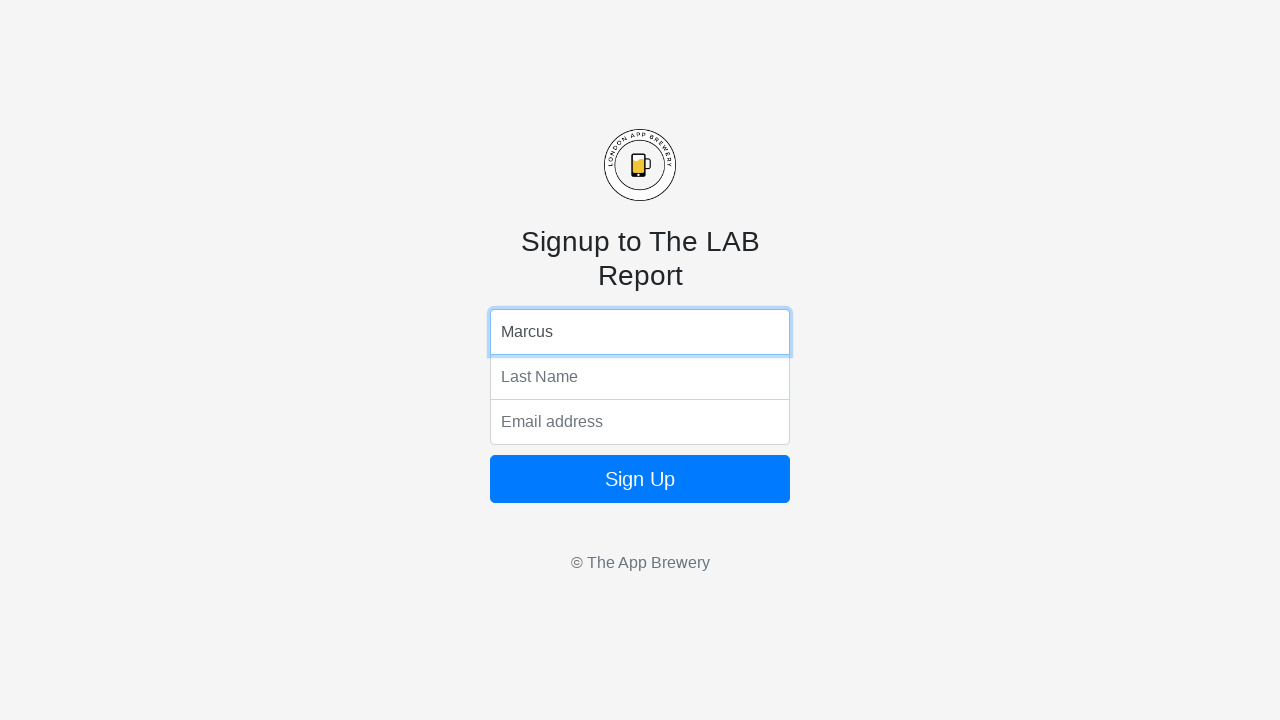

Filled last name field with 'Wellington' on input[name='lName']
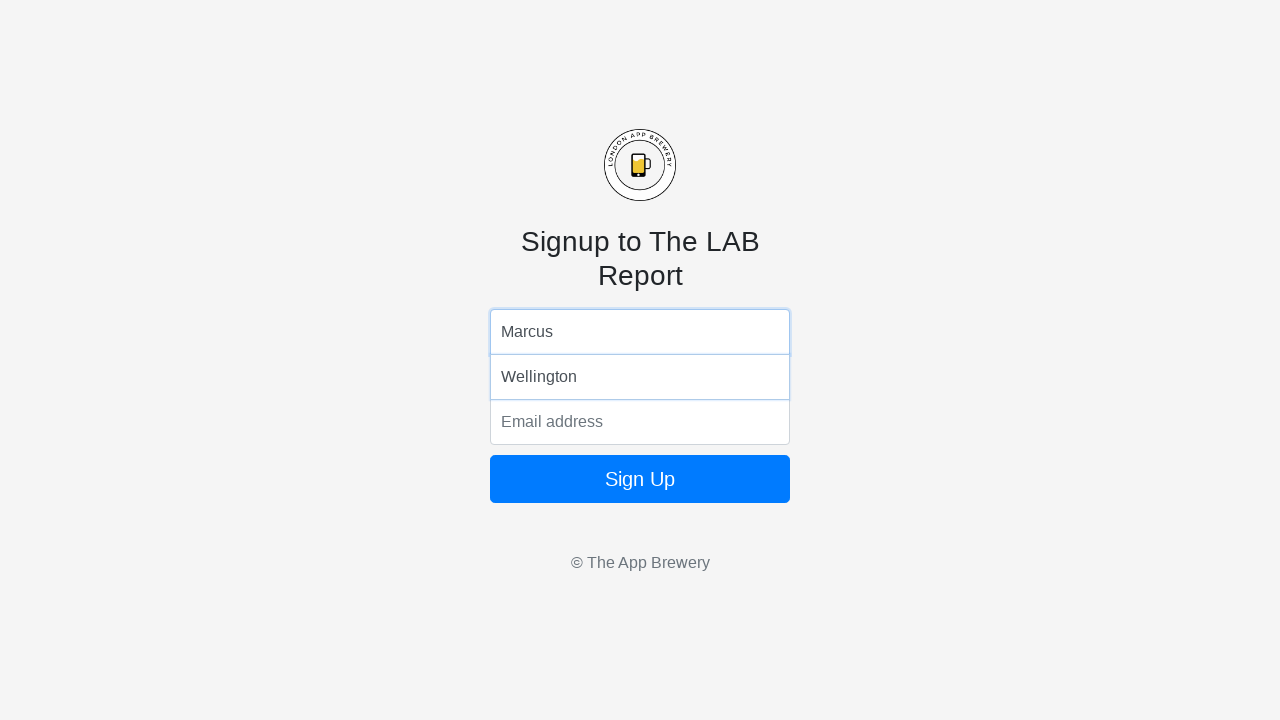

Filled email field with 'marcus.wellington@example.com' on input[name='email']
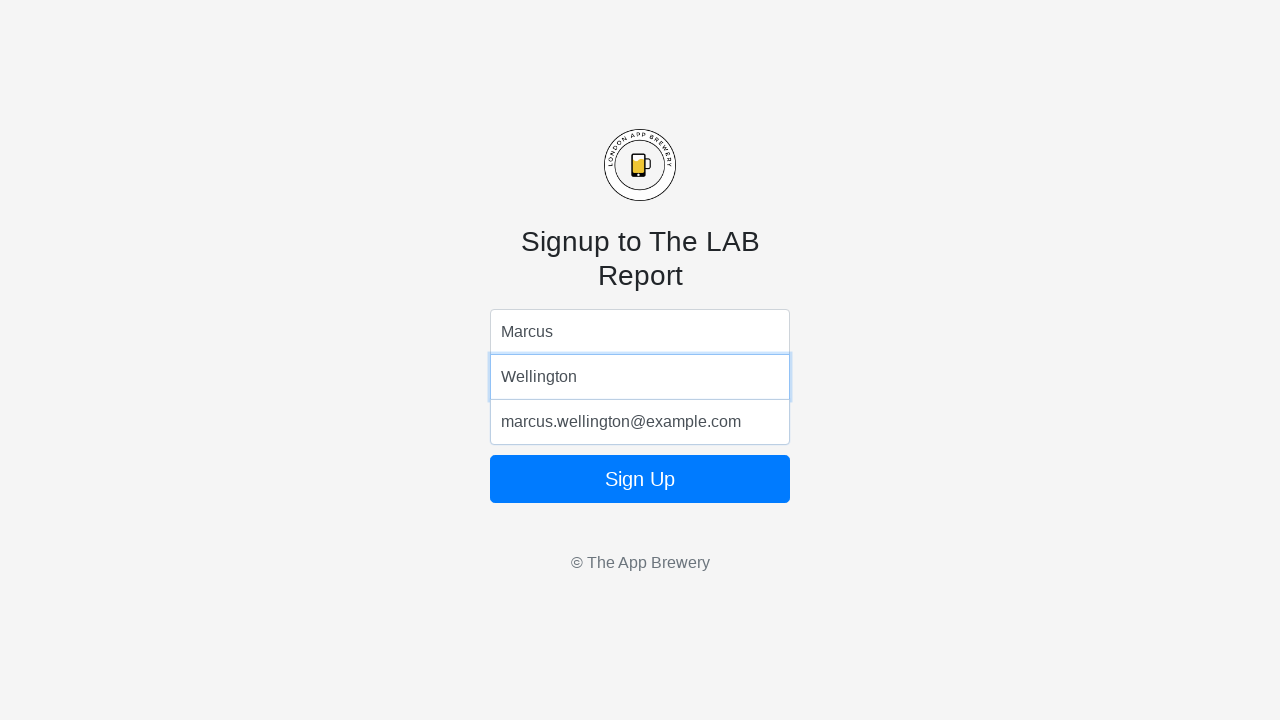

Clicked submit button to complete signup form at (640, 479) on form button
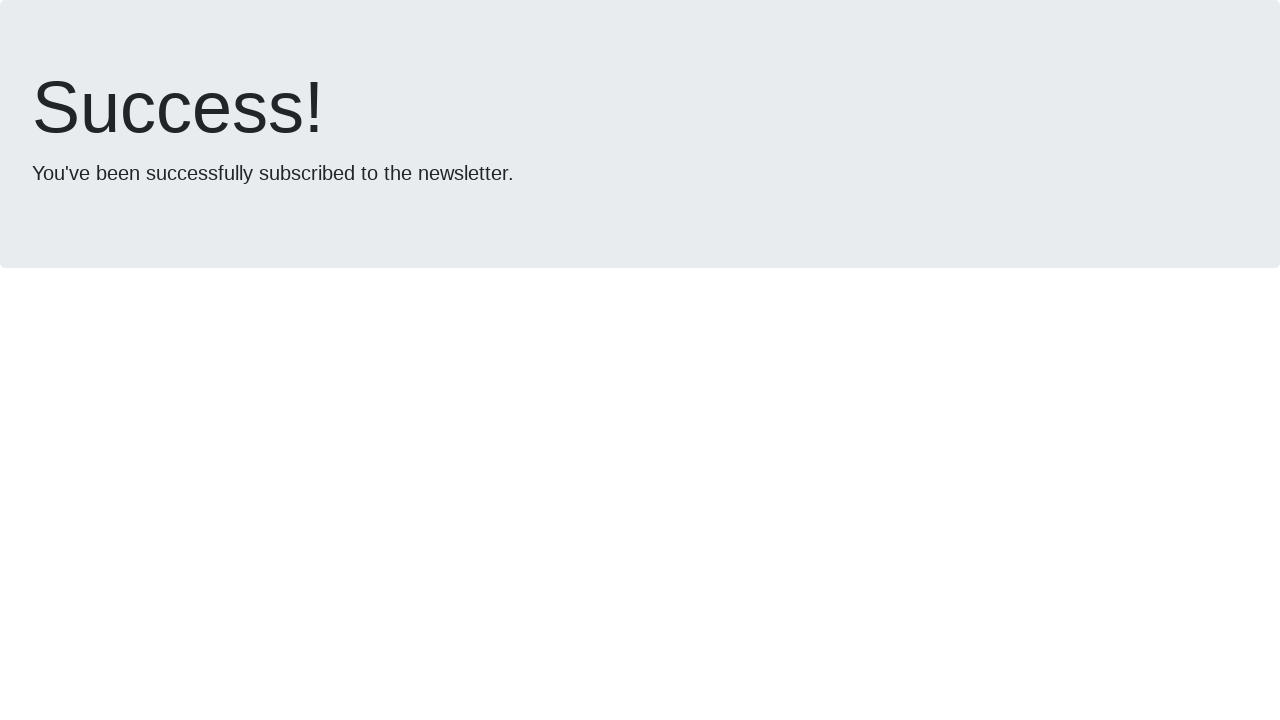

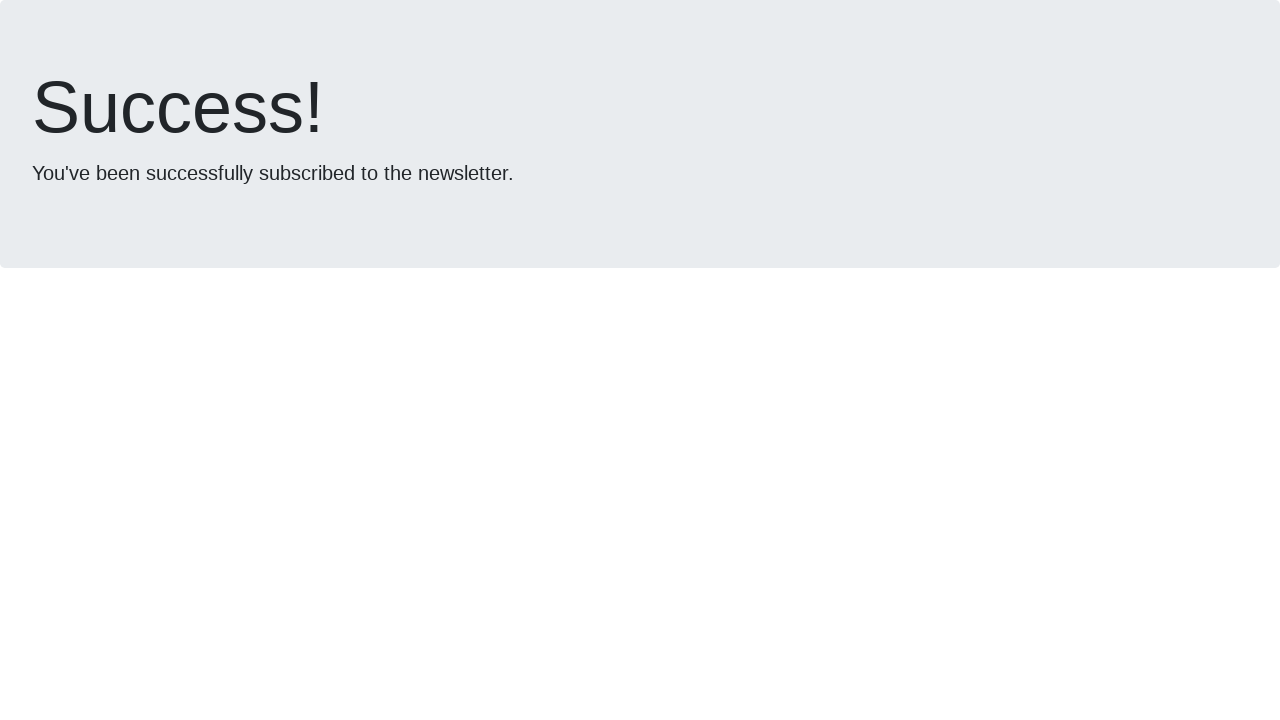